Tests dropdown selection functionality by reading two numbers from the page, calculating their sum, selecting that sum value from a dropdown menu, and clicking a submit button.

Starting URL: http://suninjuly.github.io/selects2.html

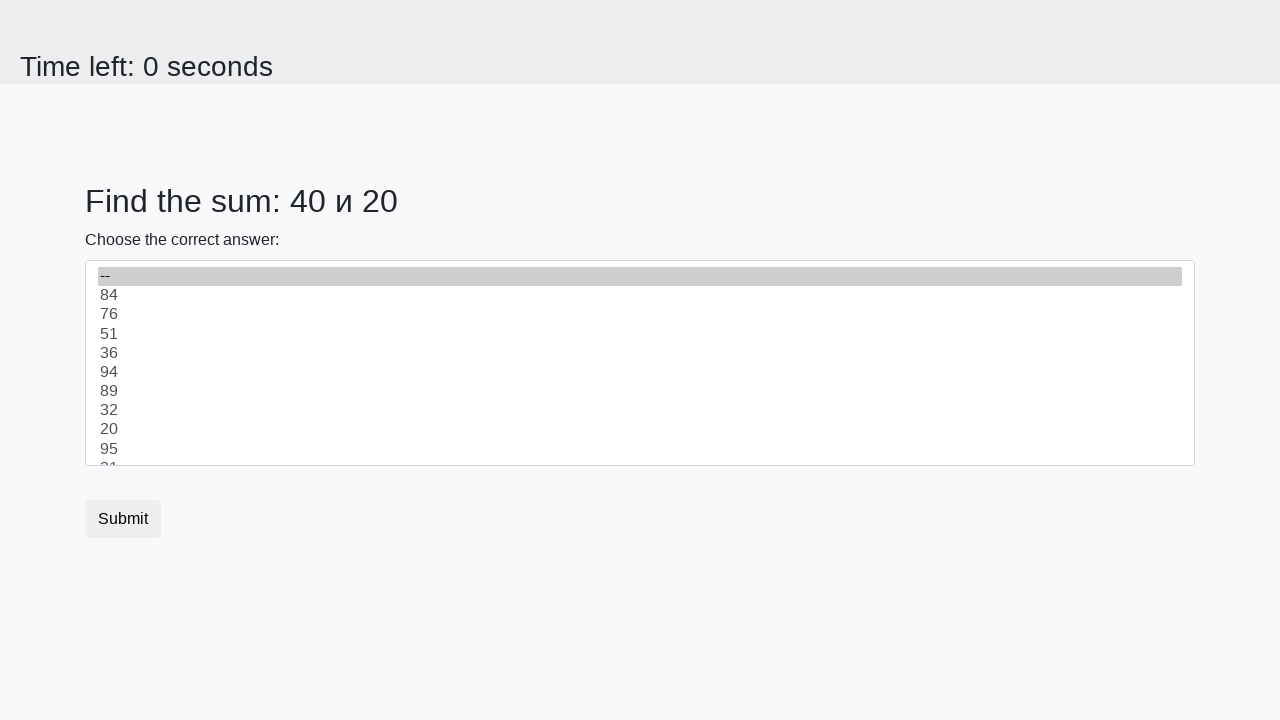

Read first number from #num1 element
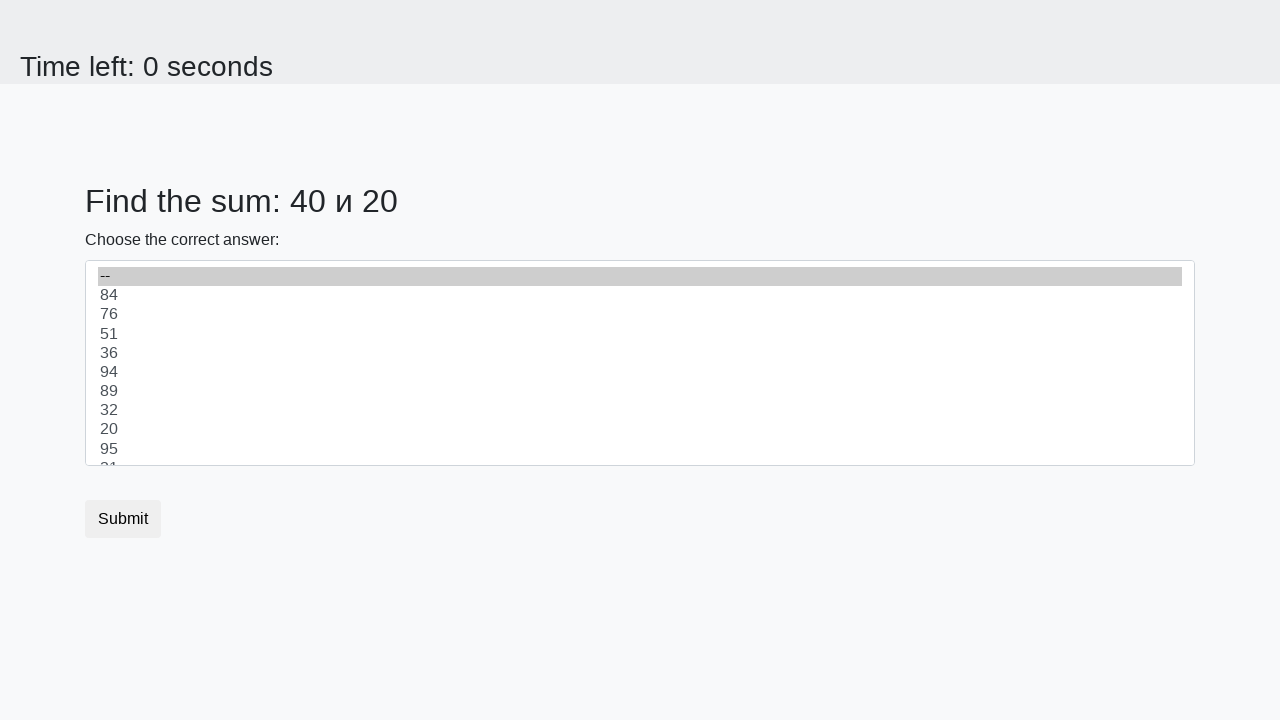

Read second number from #num2 element
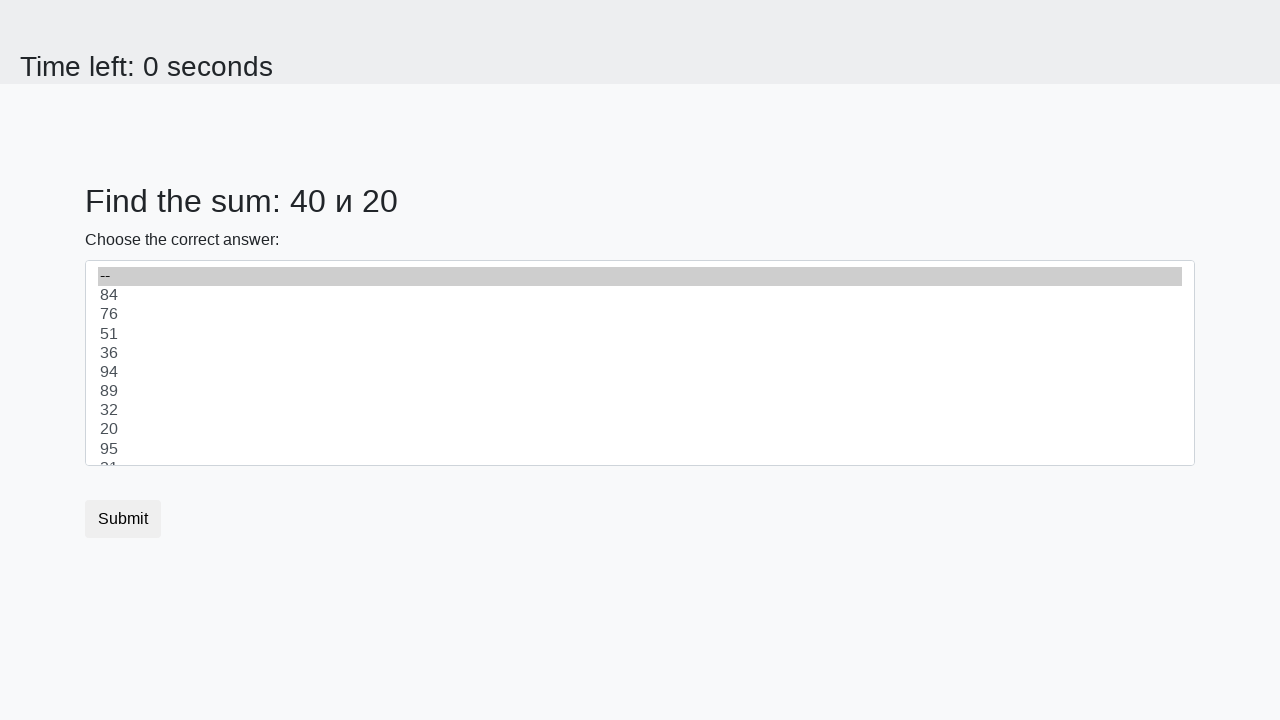

Calculated sum of numbers: 60
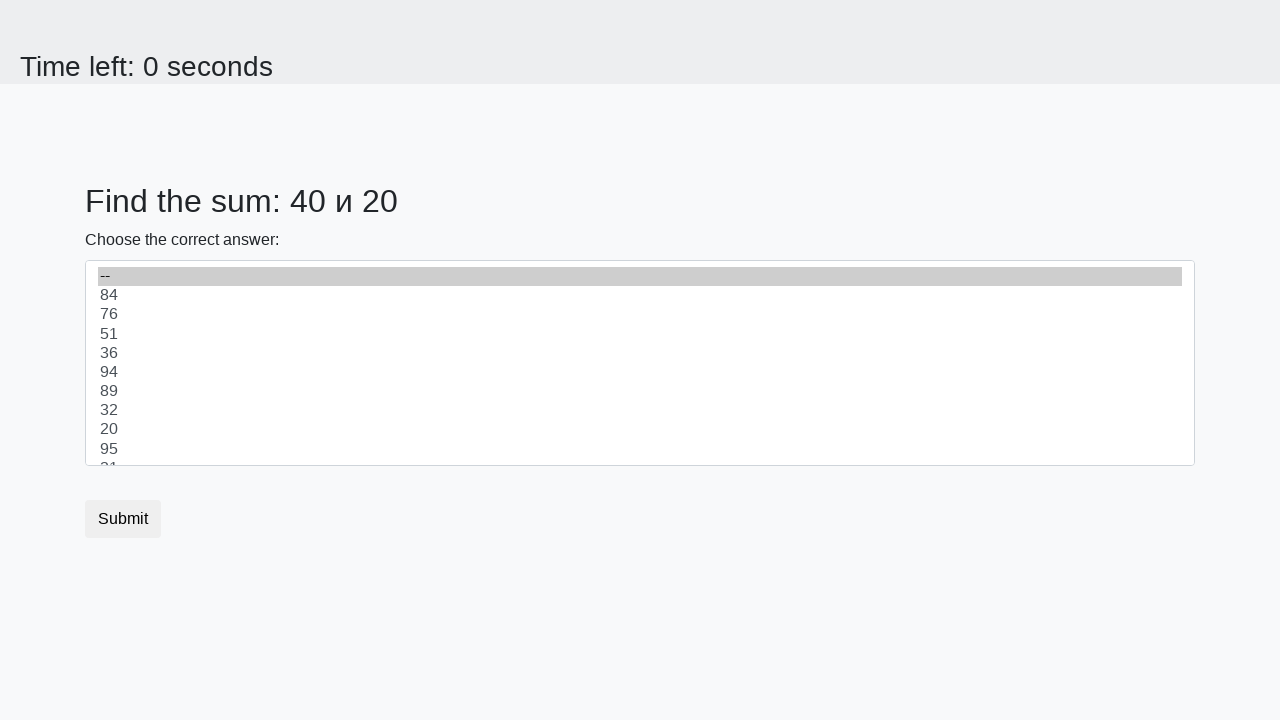

Selected value 60 from dropdown menu on select
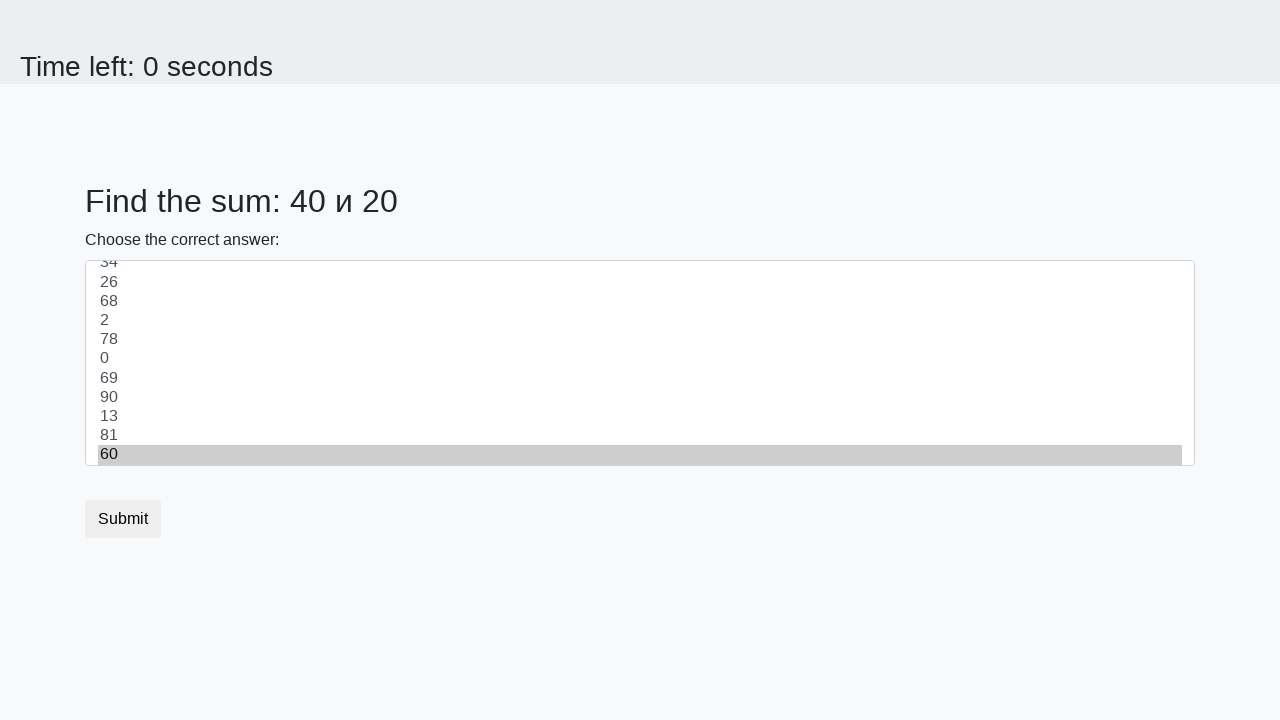

Clicked submit button at (123, 519) on button.btn
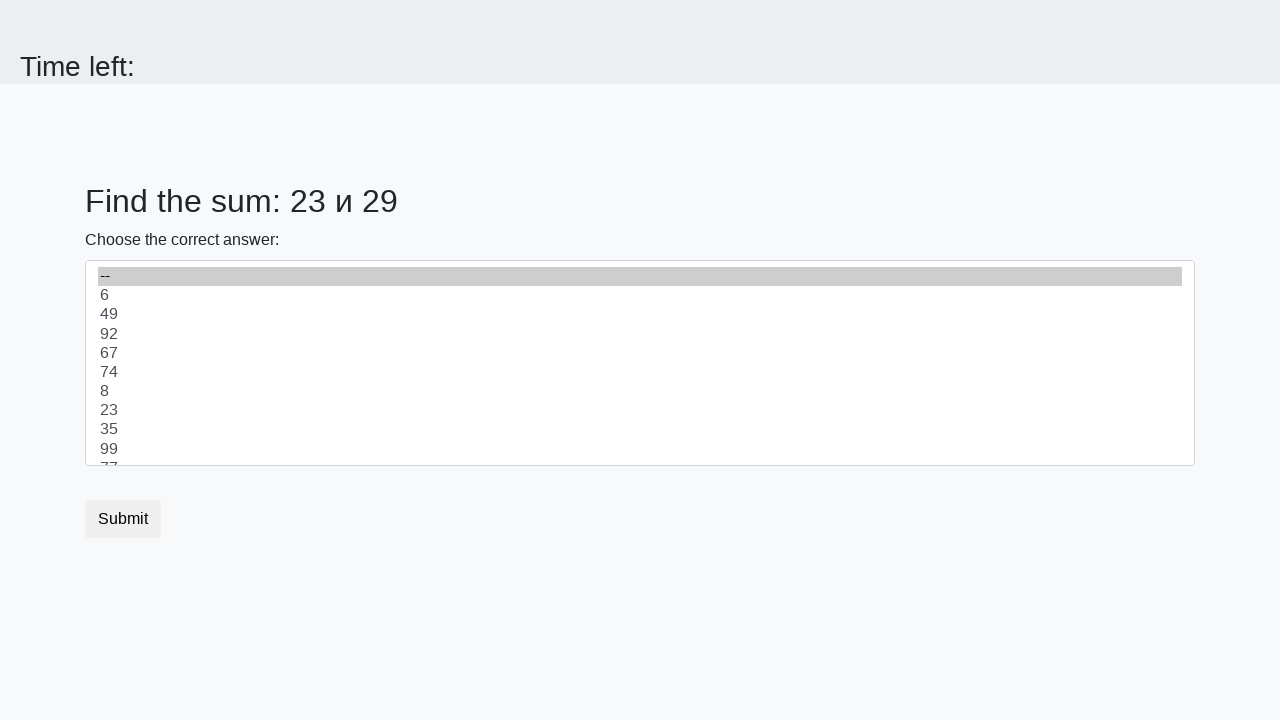

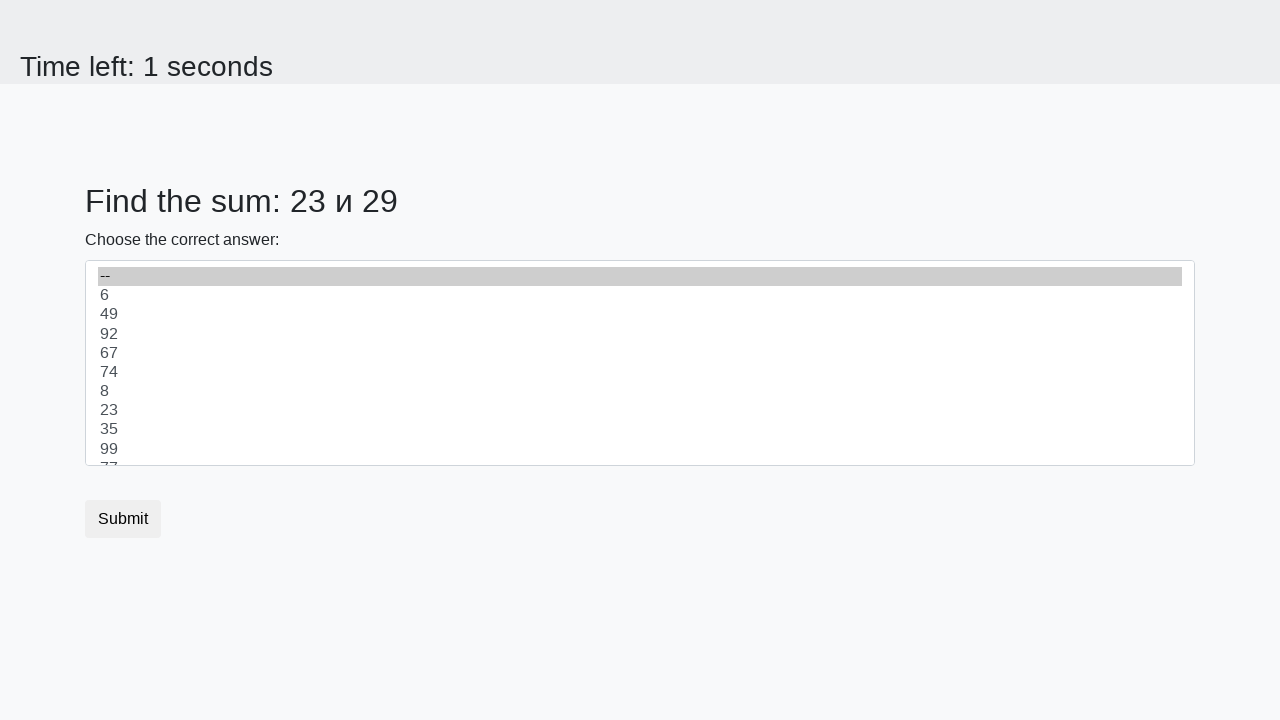